Tests page scrolling functionality by scrolling down and then back up using JavaScript executor

Starting URL: https://www.krafttechnologie.com/

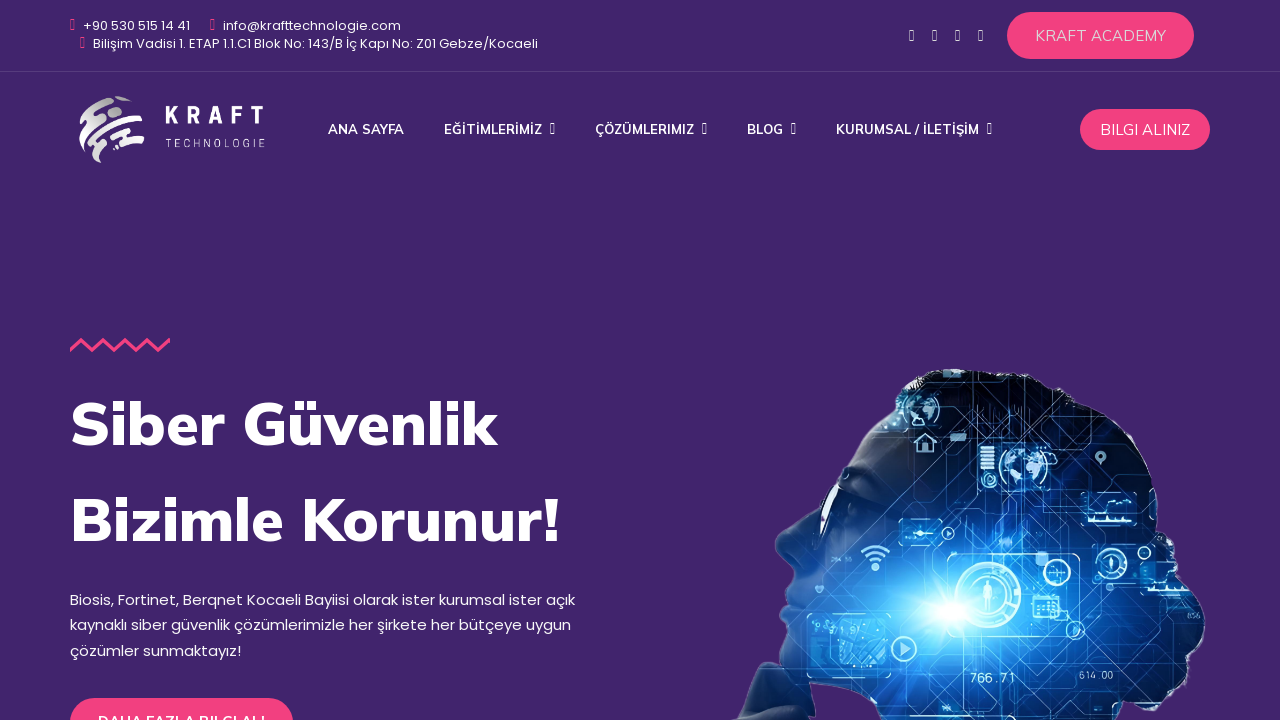

Scrolled down the page by 3000 pixels using JavaScript
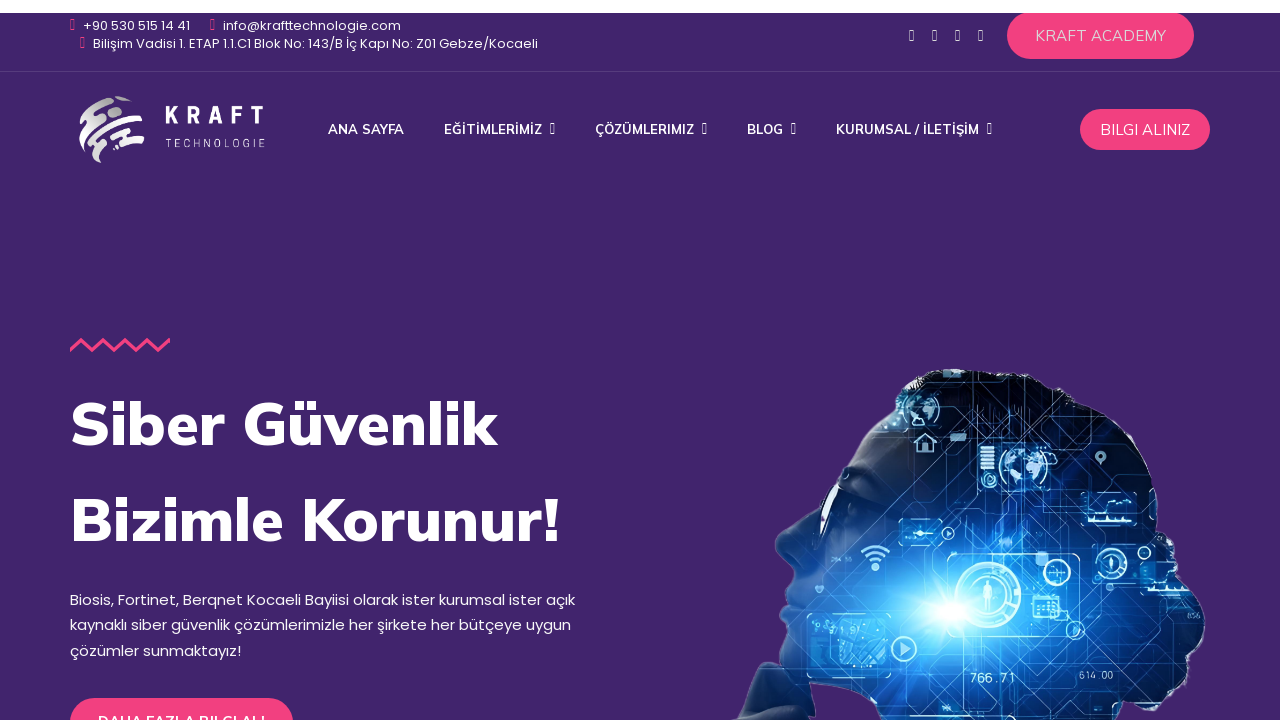

Waited 1000ms after scrolling down
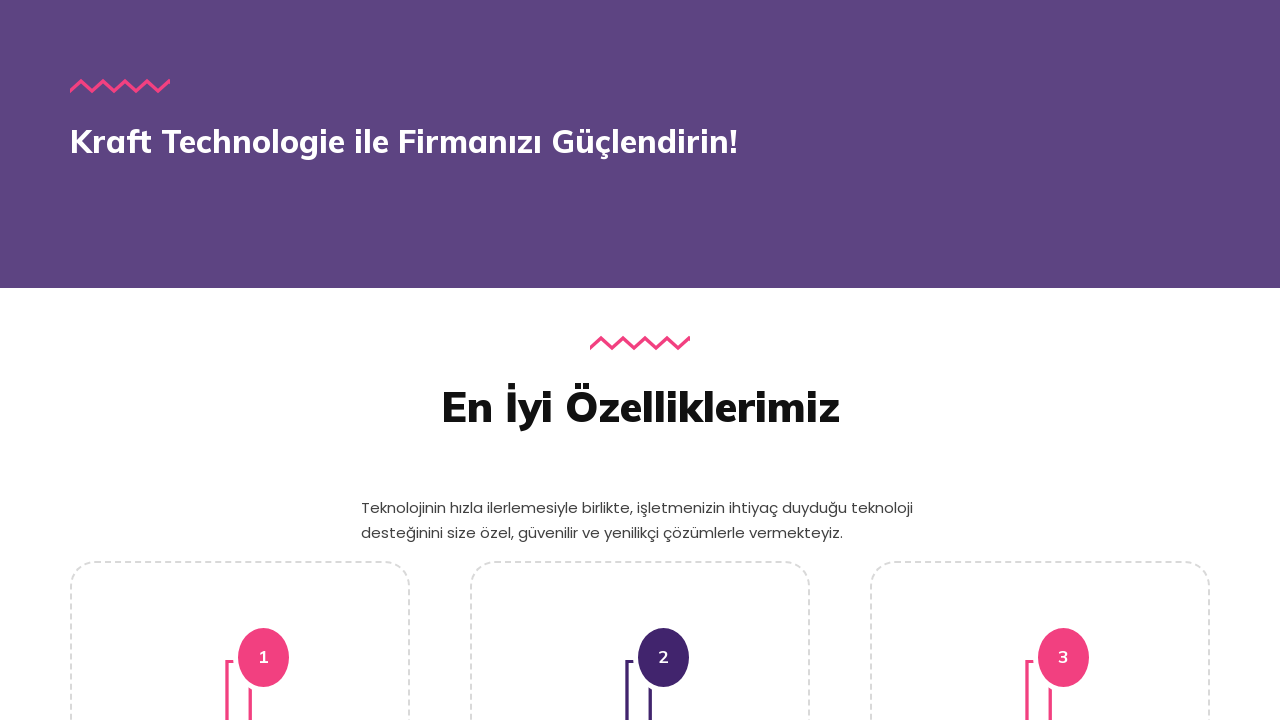

Scrolled back up the page by 3000 pixels using JavaScript
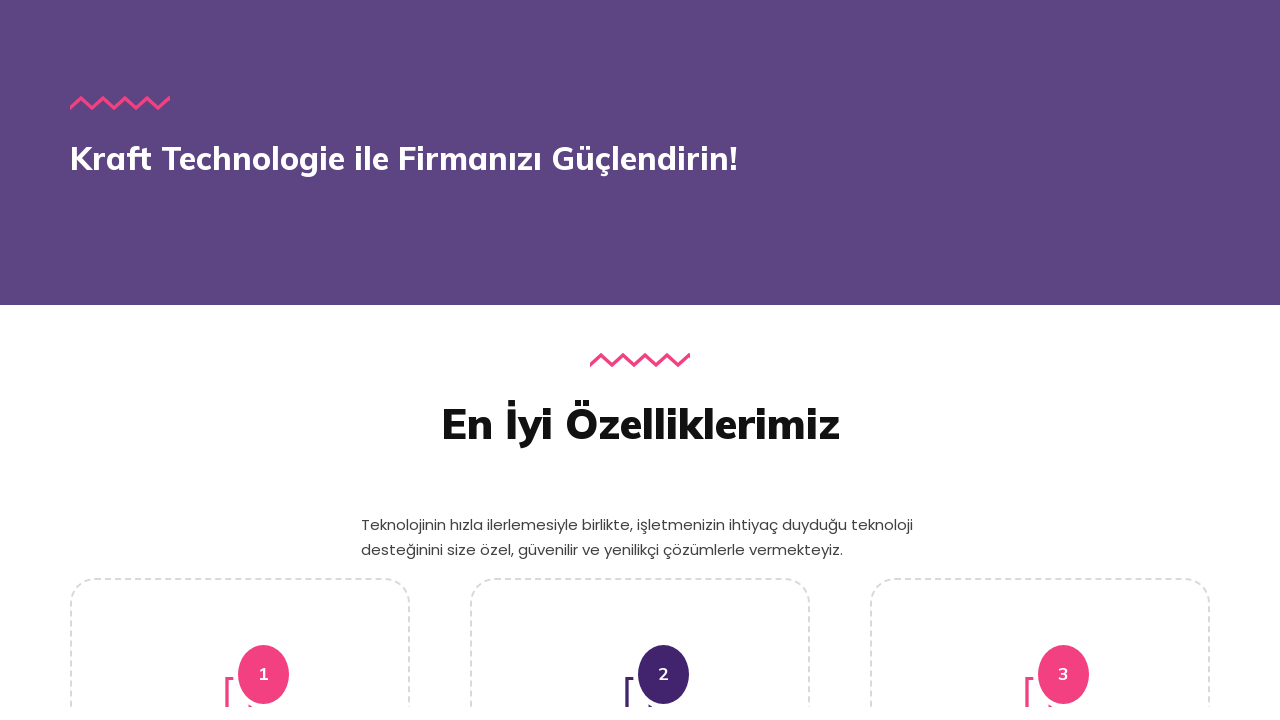

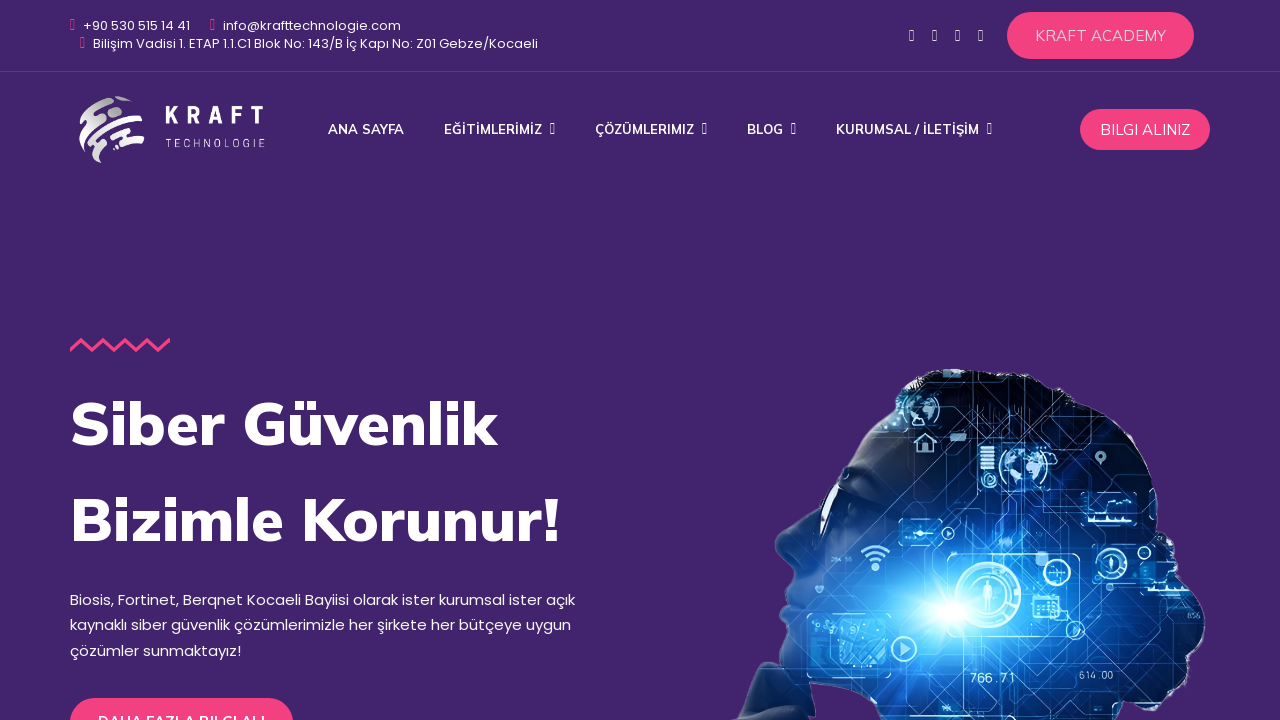